Tests a page with delayed element loading by clicking a verify button and checking for a success message

Starting URL: http://suninjuly.github.io/wait2.html

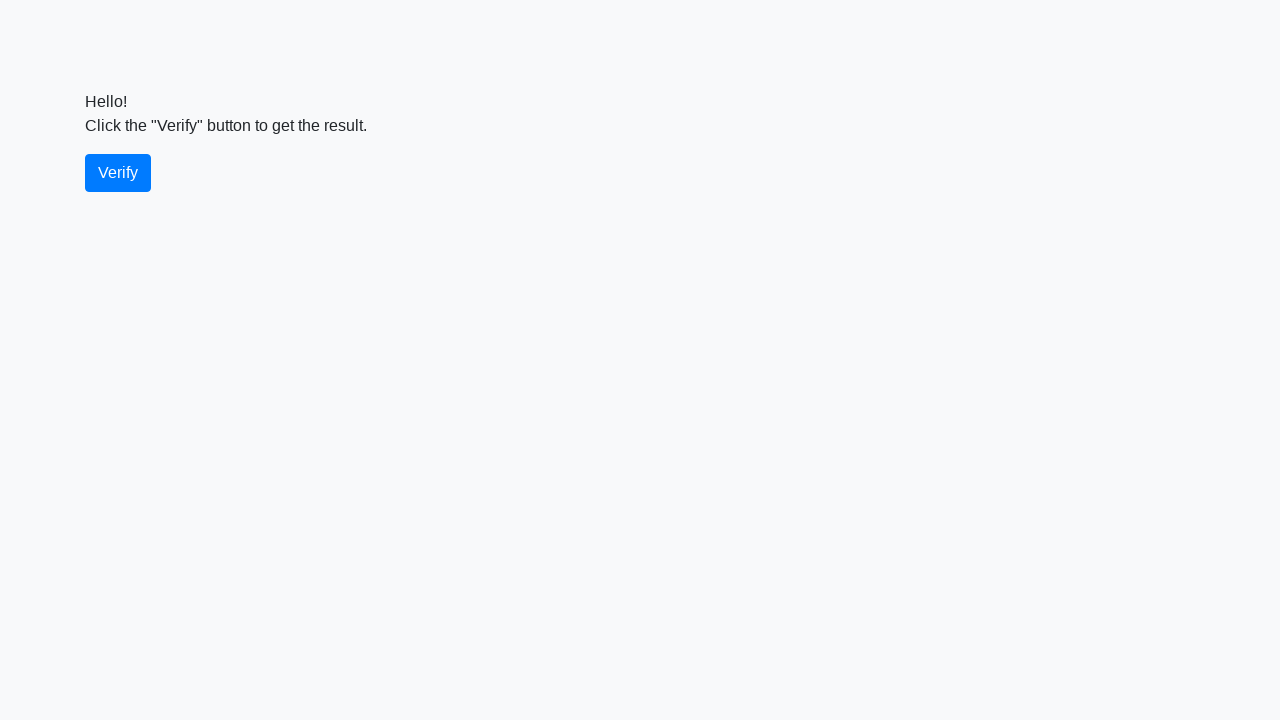

Navigated to http://suninjuly.github.io/wait2.html
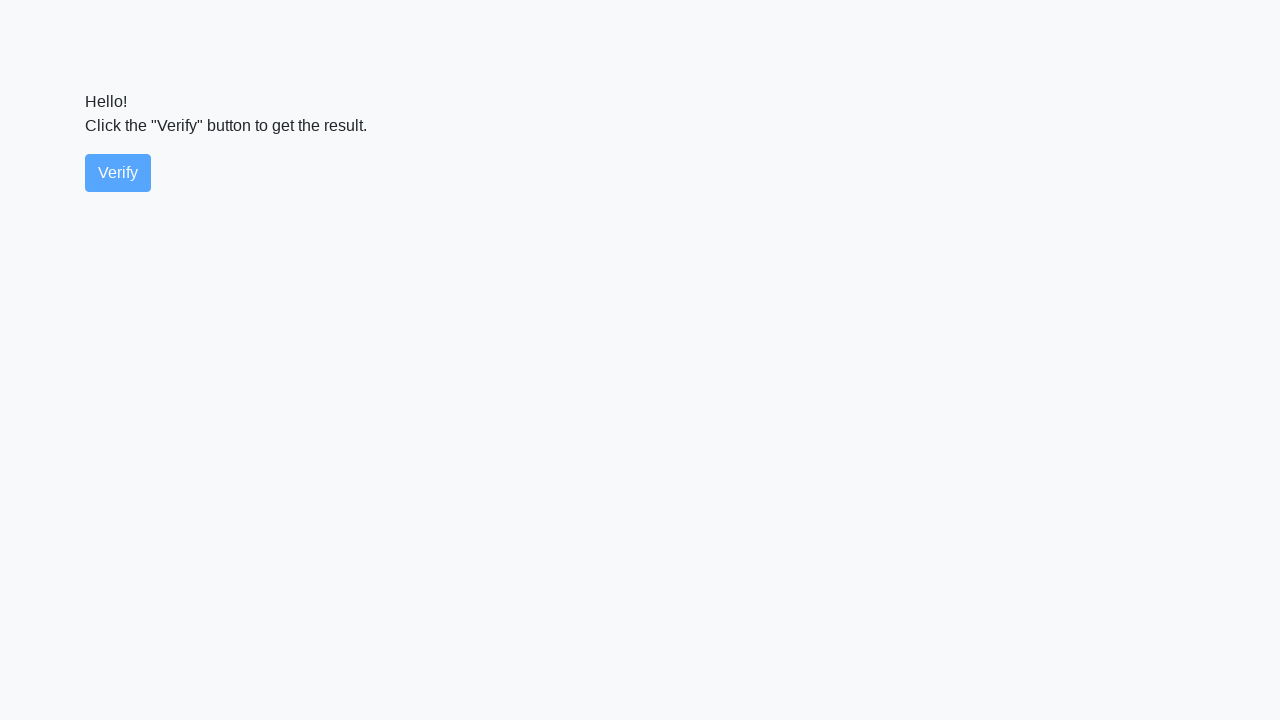

Clicked verify button at (118, 173) on #verify
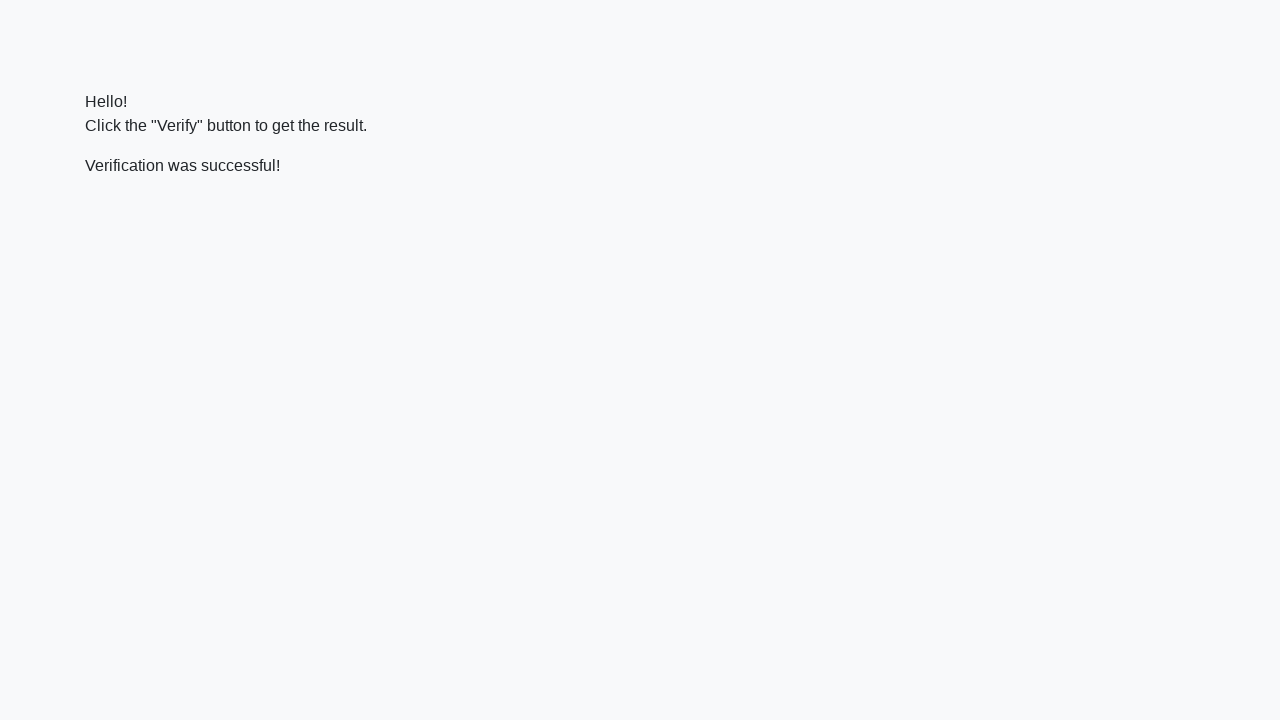

Waited for success message to appear
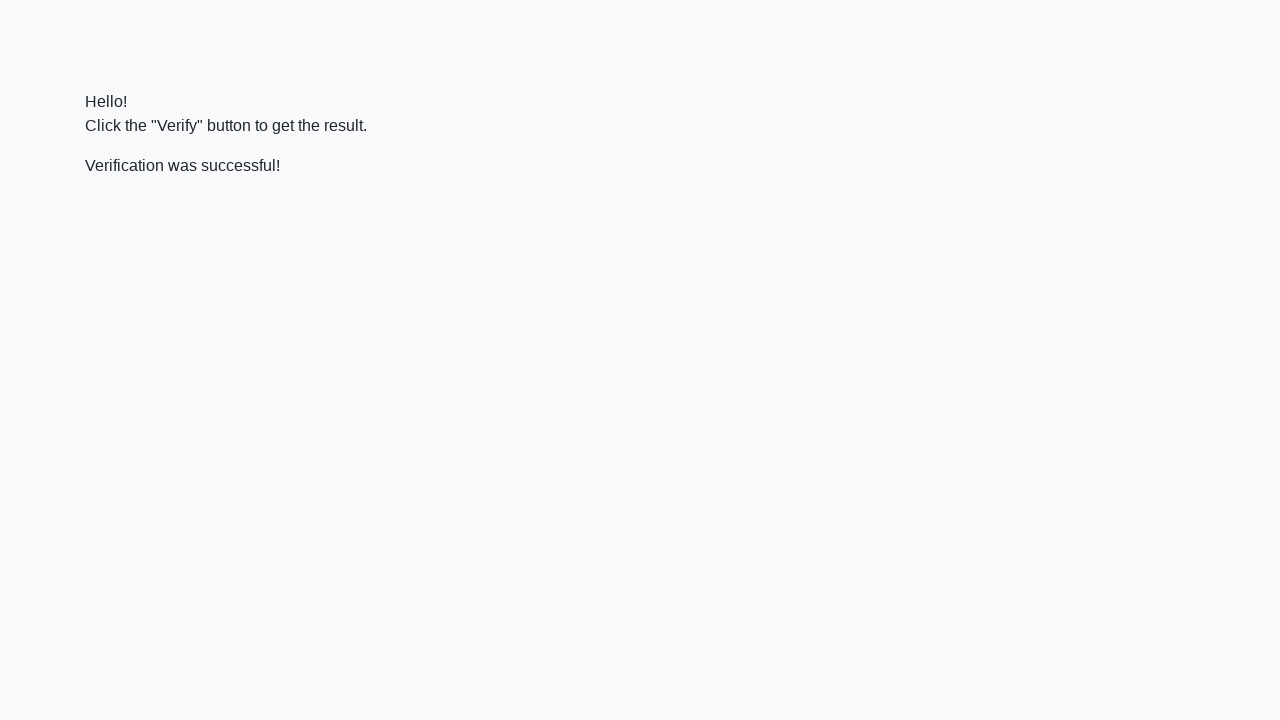

Located success message element
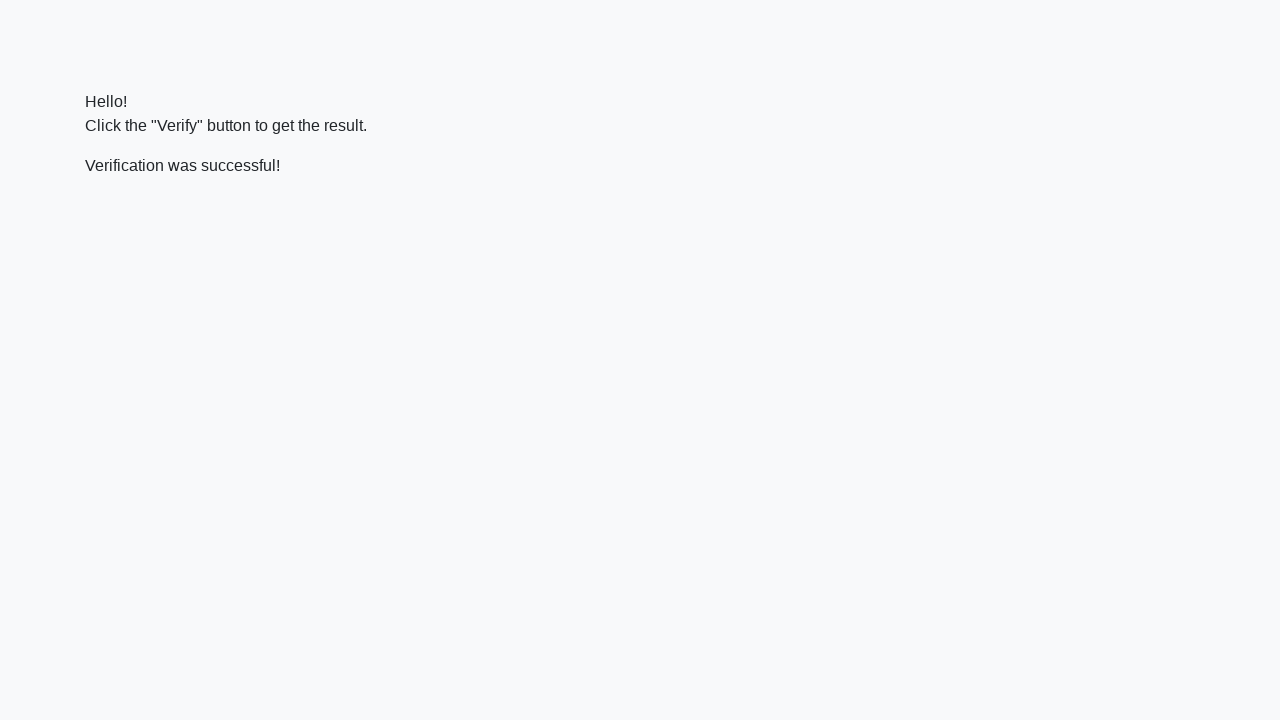

Verified 'successful' text is present in message
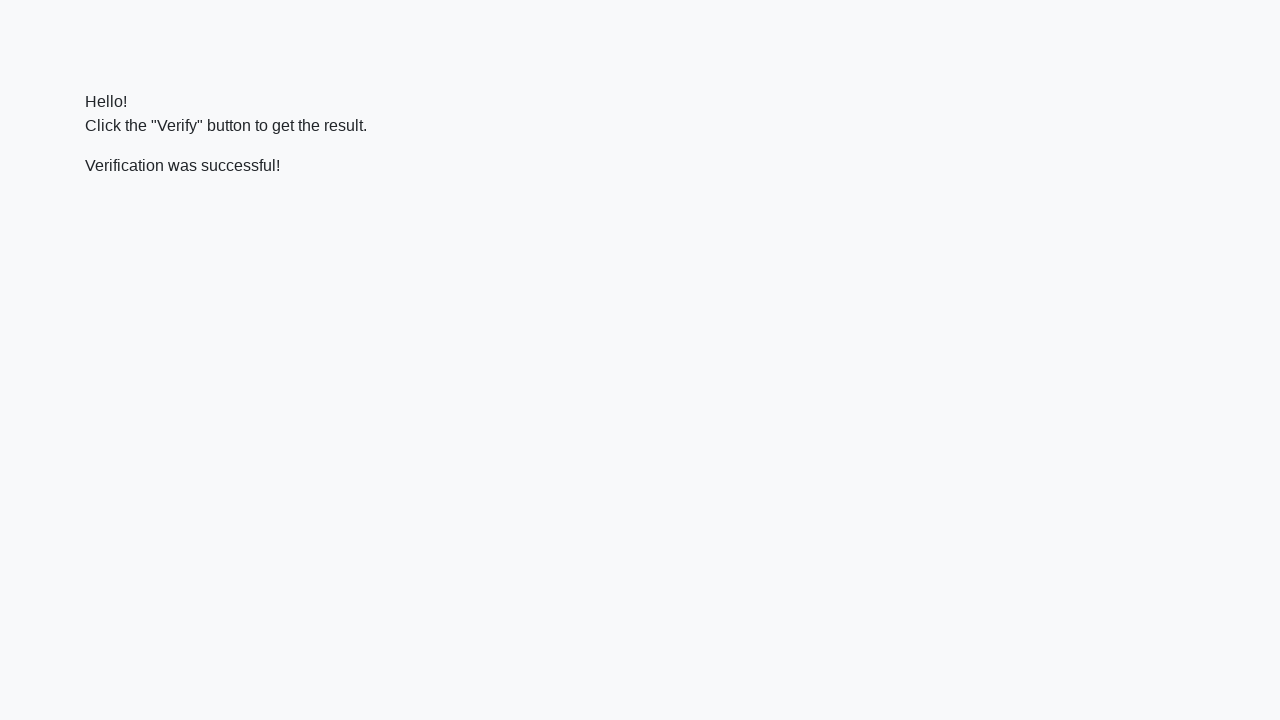

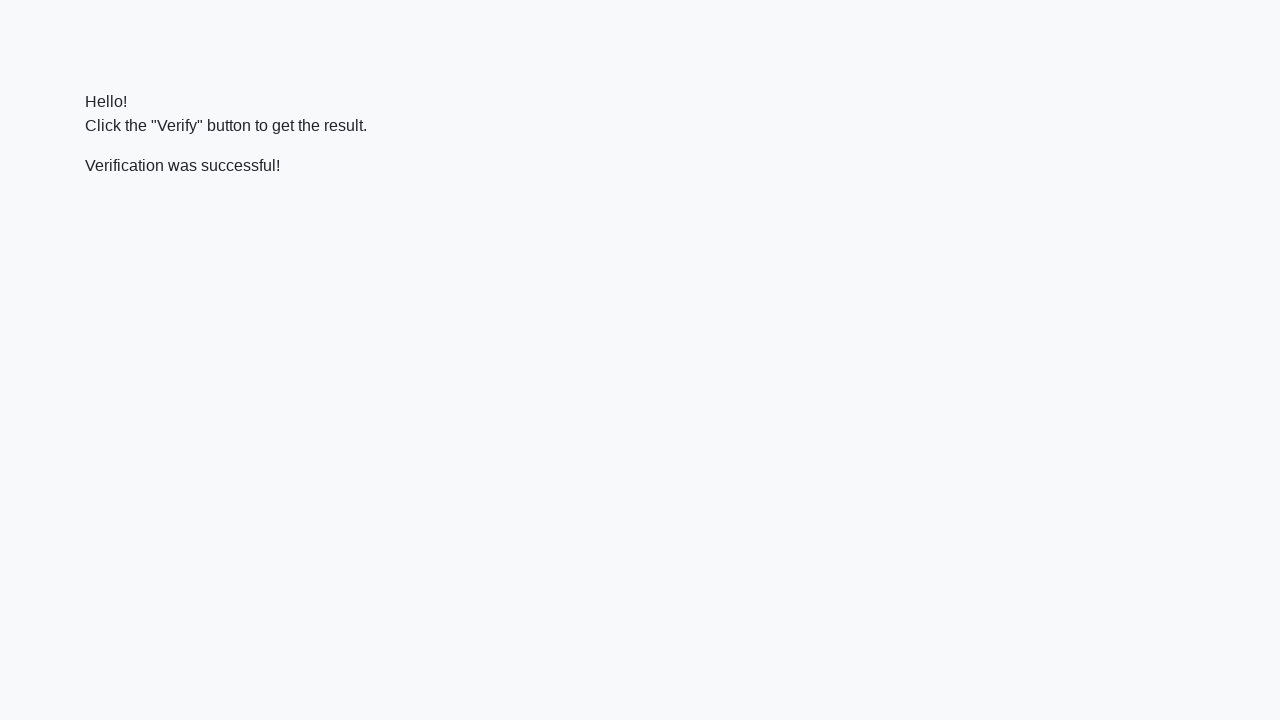